Tests form interactions on a practice automation page by selecting radio buttons, checkboxes, and dropdown options

Starting URL: https://ultimateqa.com/simple-html-elements-for-automation

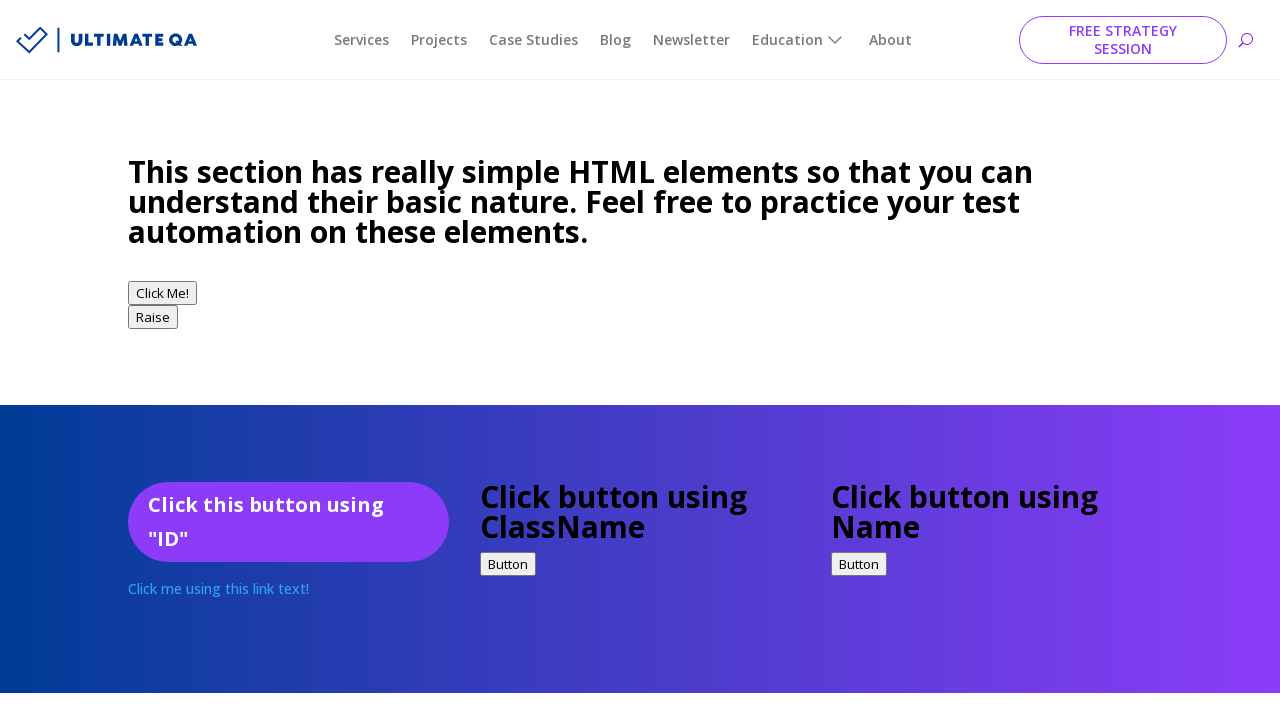

Scrolled to radio buttons section
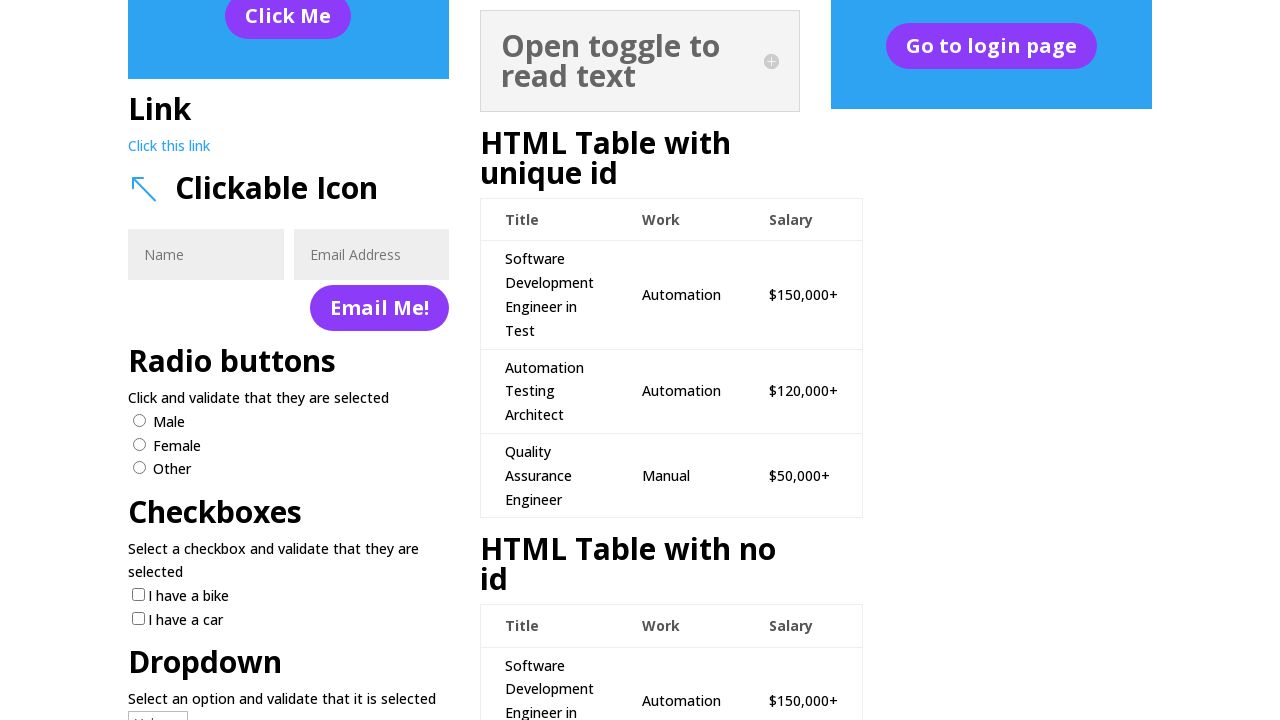

Clicked female radio button at (140, 444) on xpath=//input[@value='female']
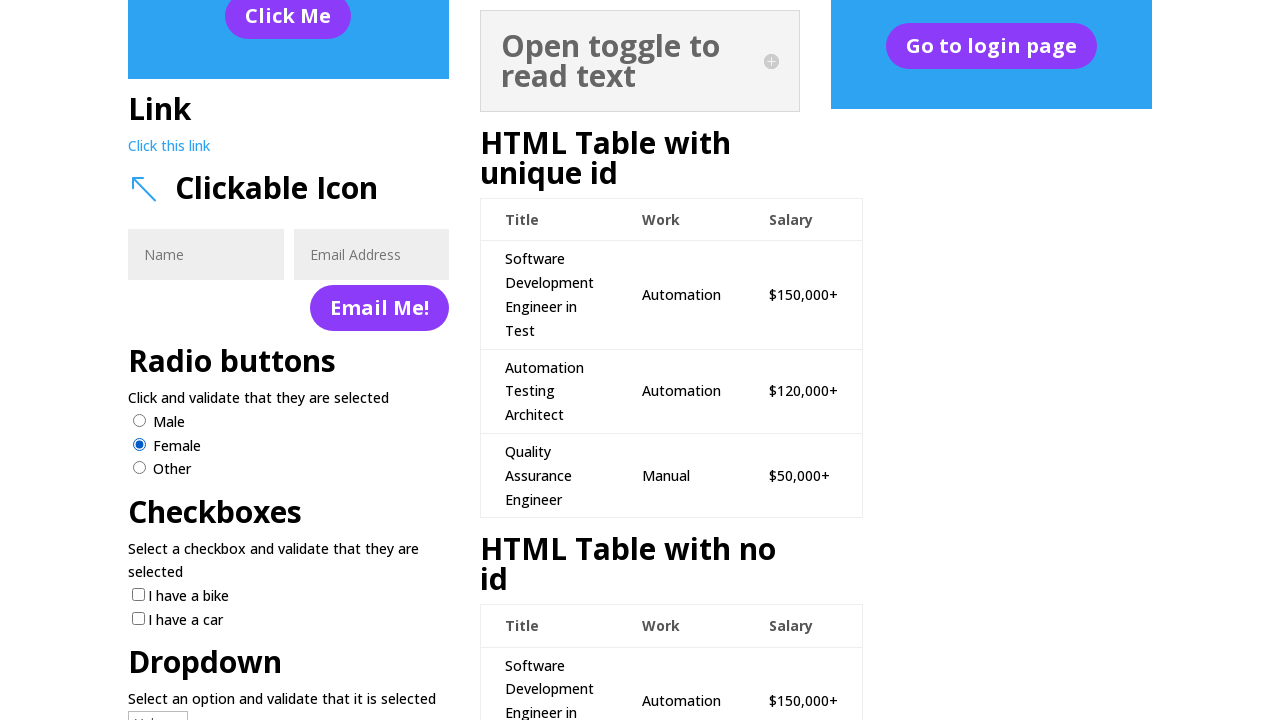

Scrolled to checkboxes section
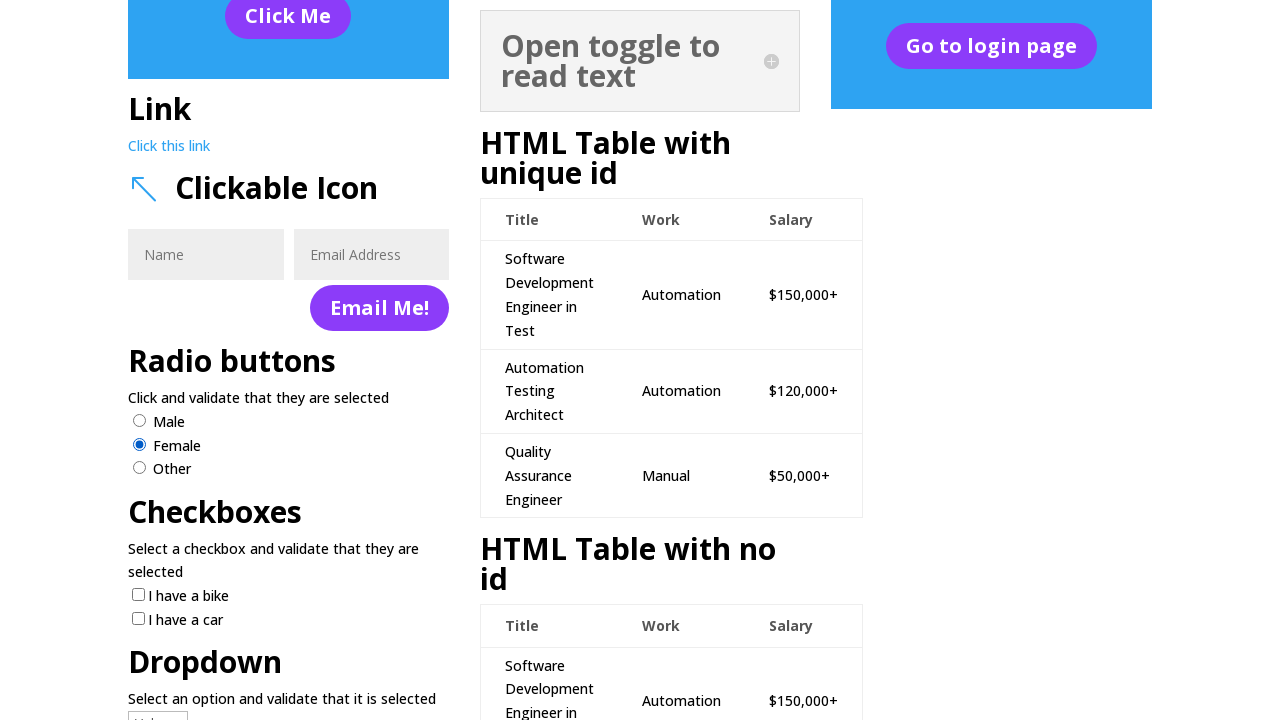

Clicked Car checkbox at (138, 618) on xpath=//input[@value='Car']
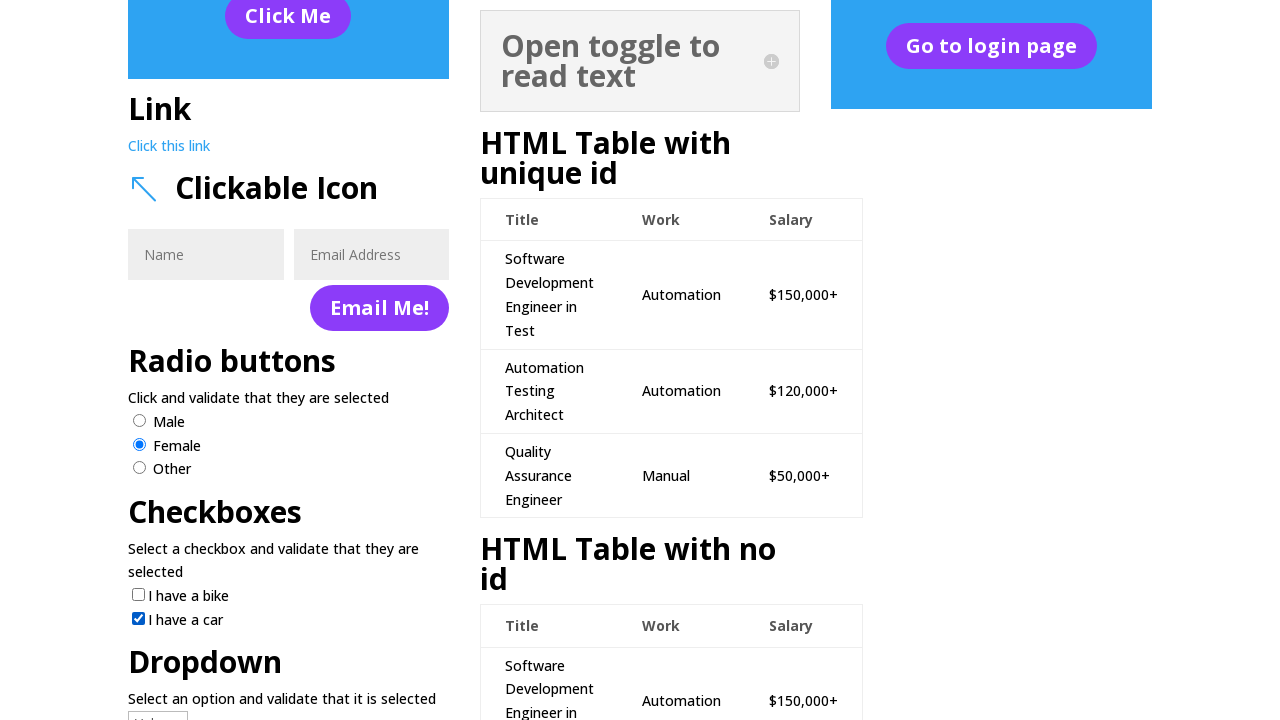

Clicked Bike checkbox at (138, 595) on xpath=//input[@value='Bike']
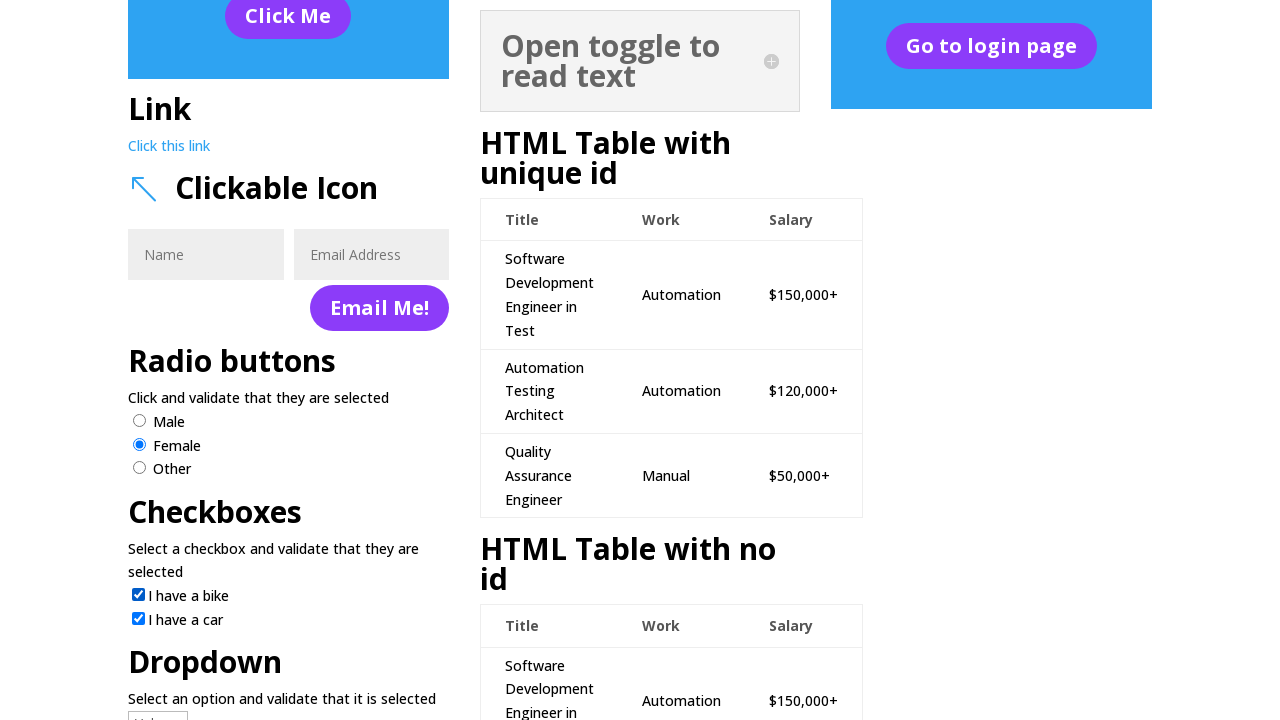

Scrolled to dropdown section
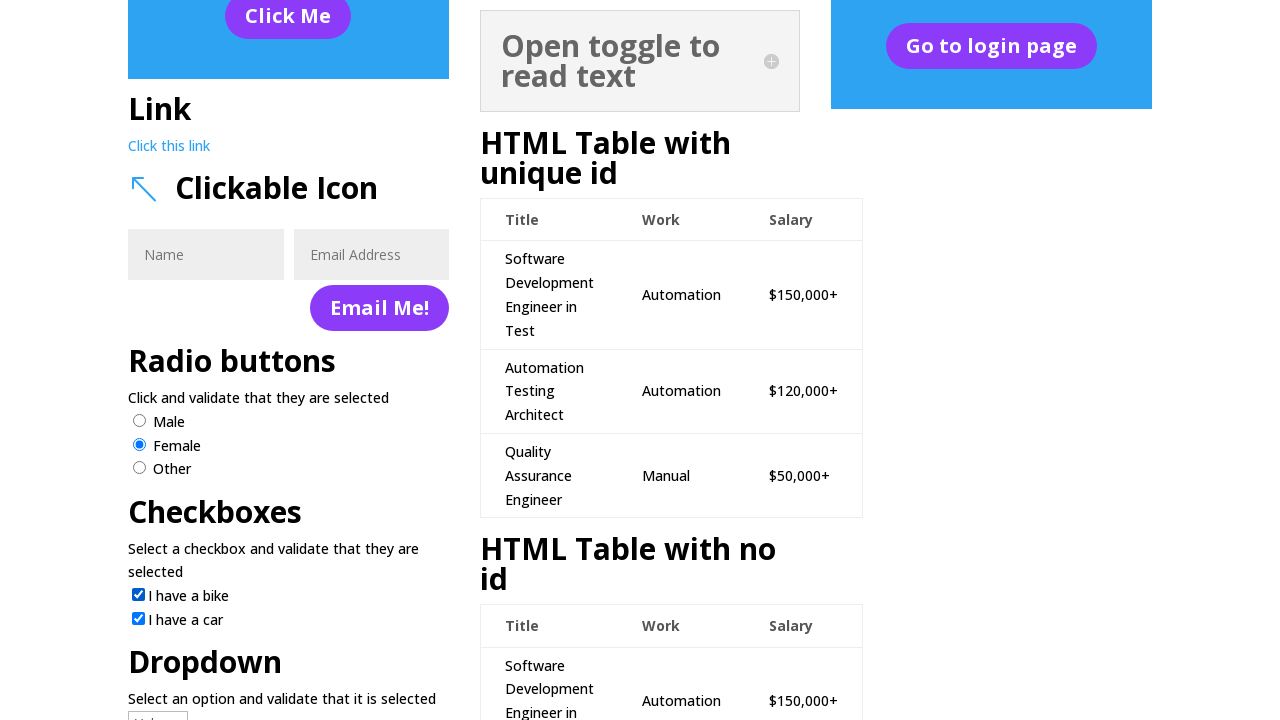

Clicked dropdown to open options at (158, 707) on xpath=//select
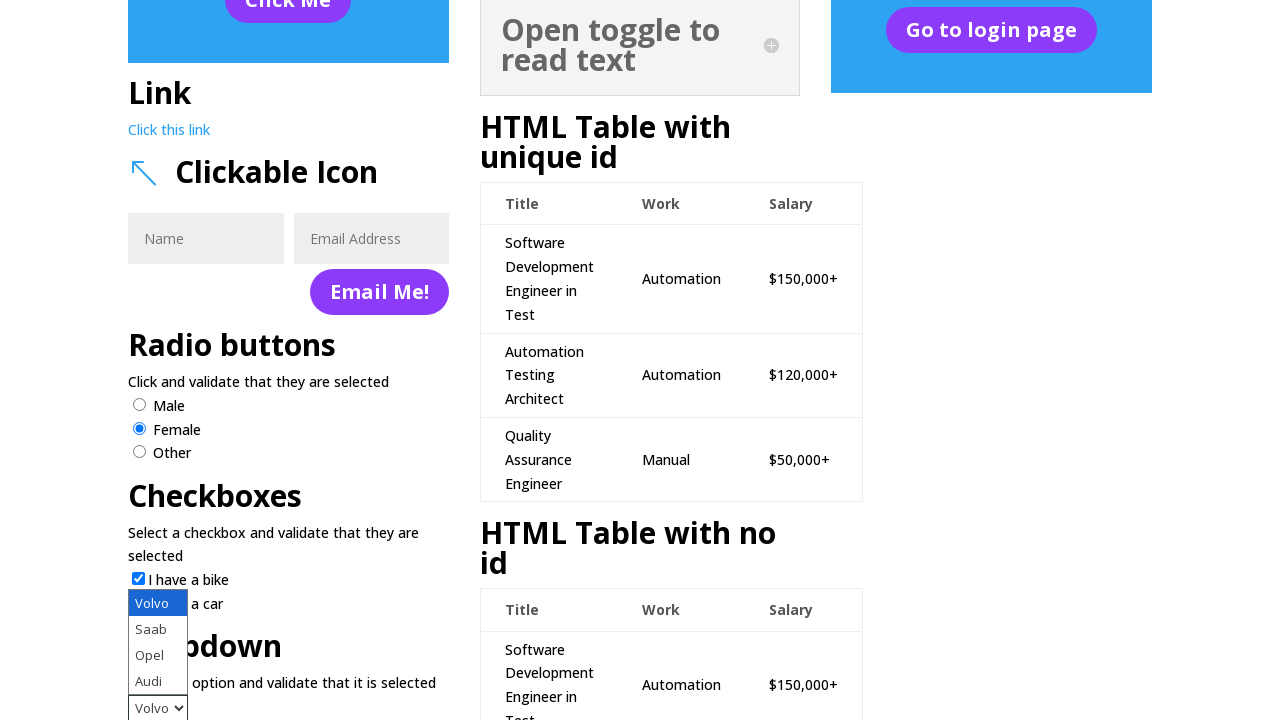

Selected 4th option from dropdown by index on xpath=//select
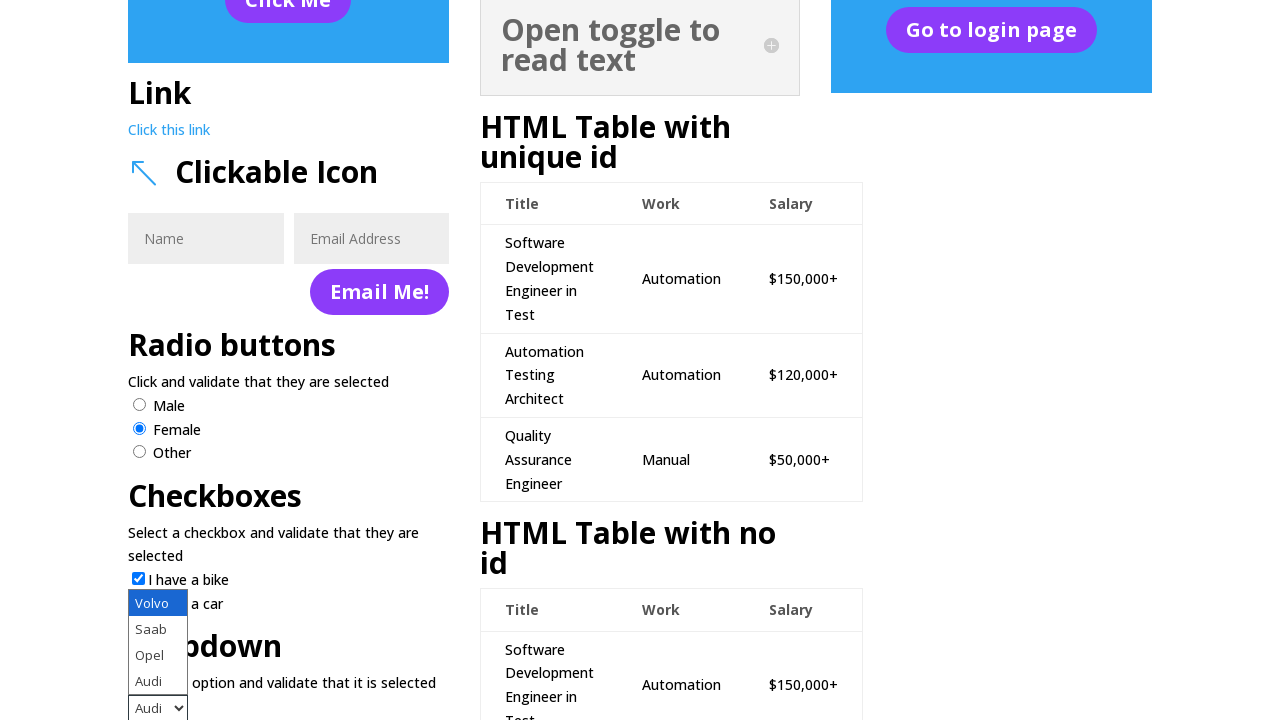

Clicked dropdown to close options at (158, 707) on xpath=//select
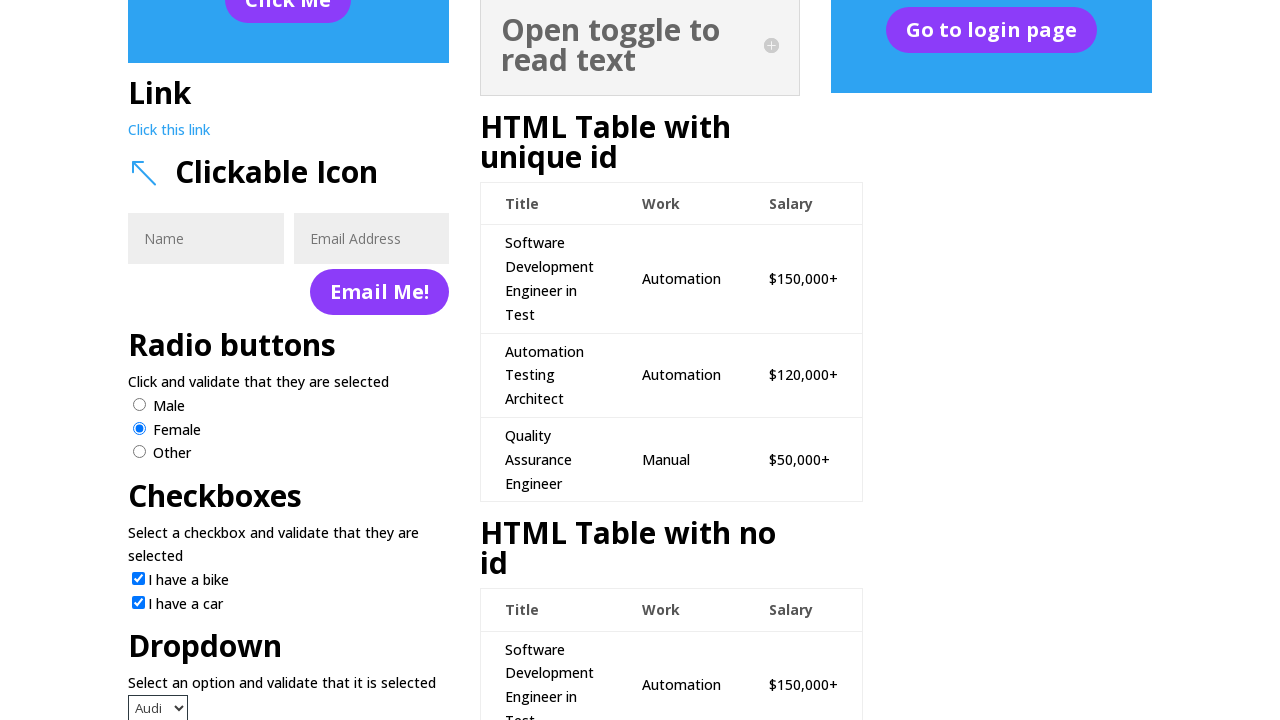

Waited 1500ms before next iteration
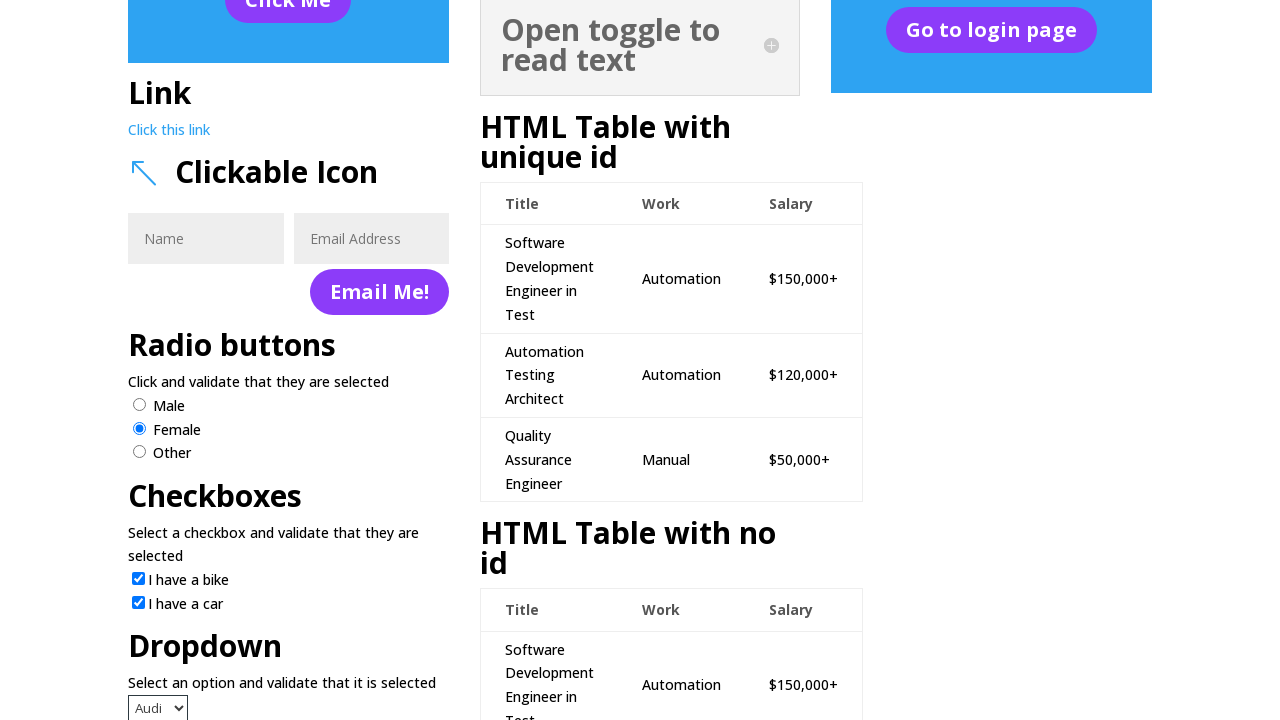

Navigated back to practice automation page
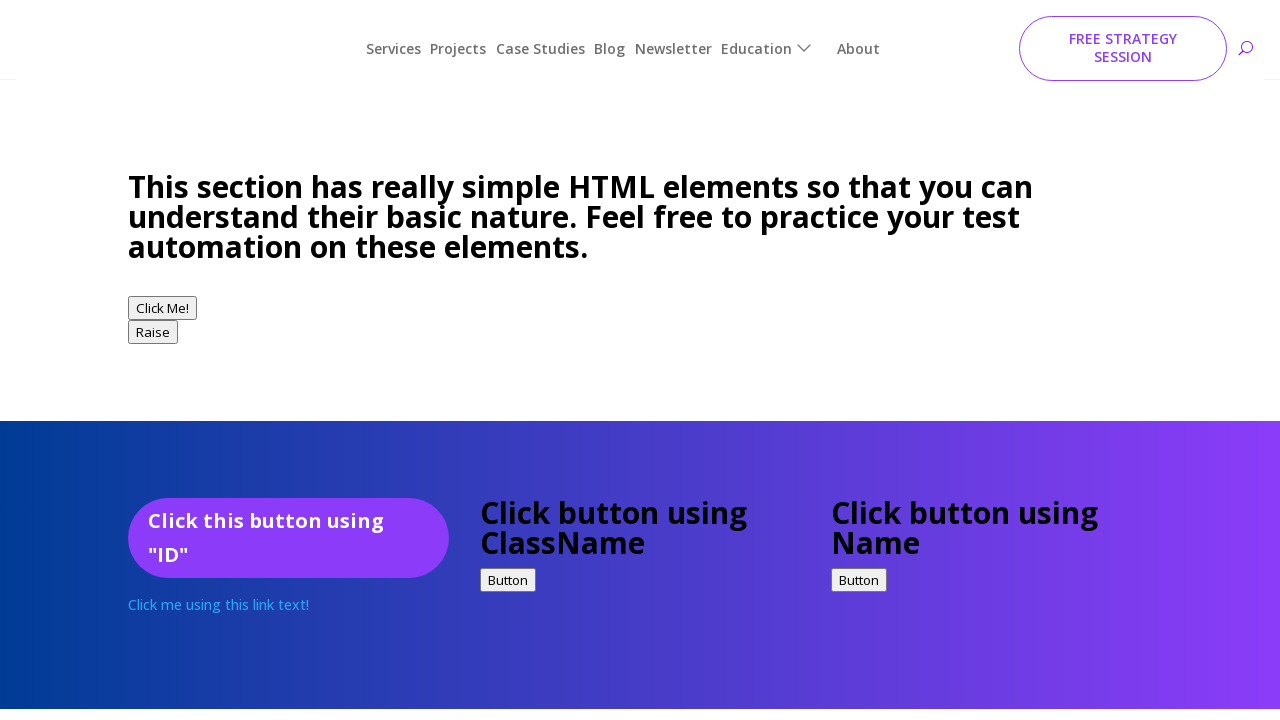

Scrolled to radio buttons section
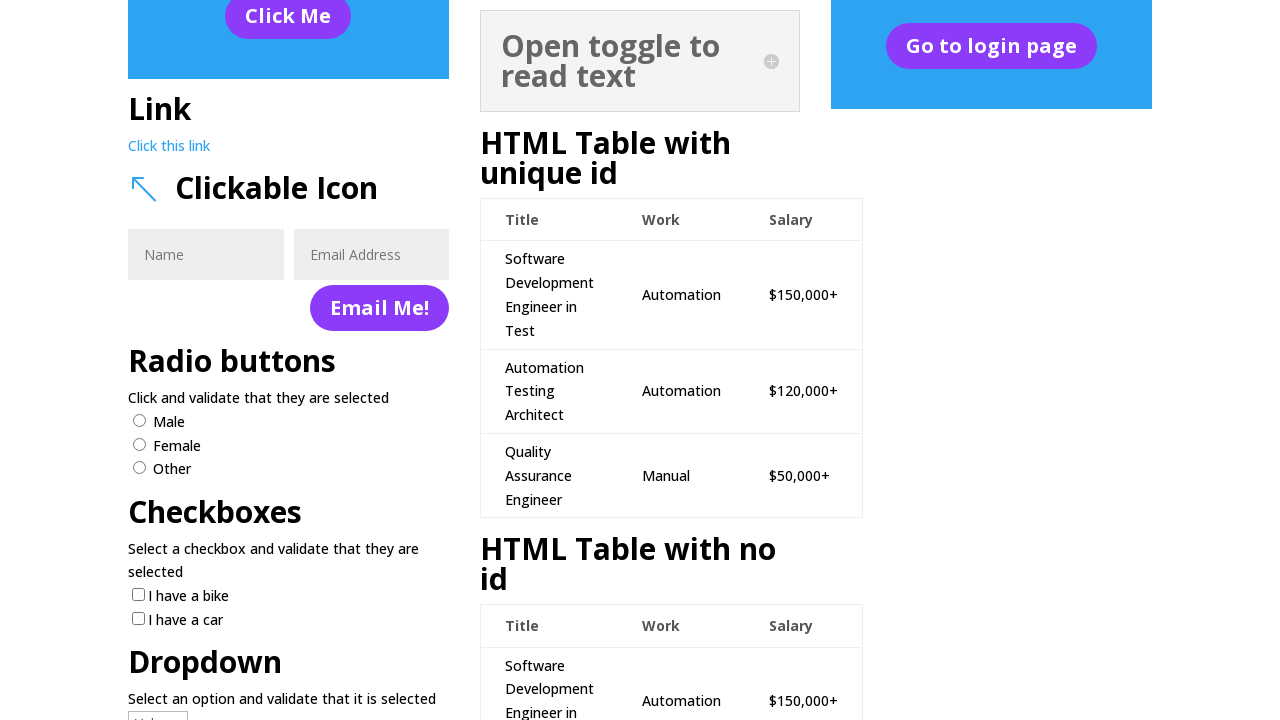

Clicked female radio button at (140, 444) on xpath=//input[@value='female']
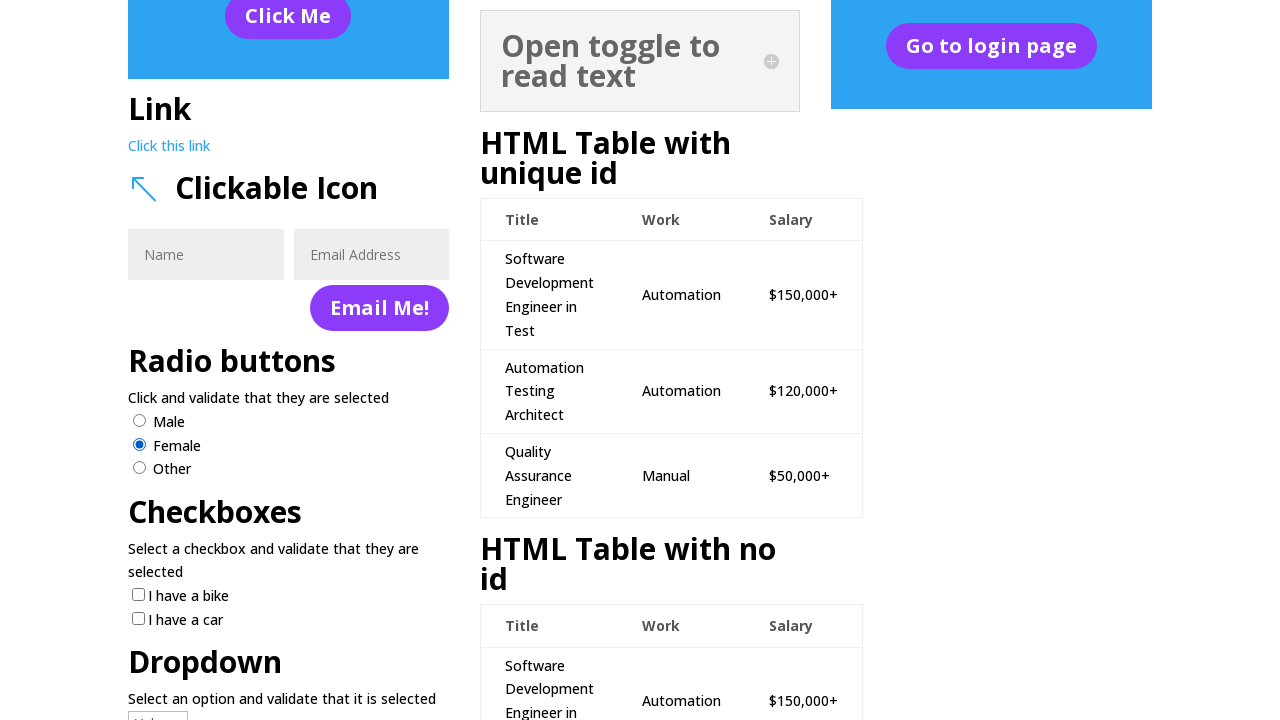

Scrolled to checkboxes section
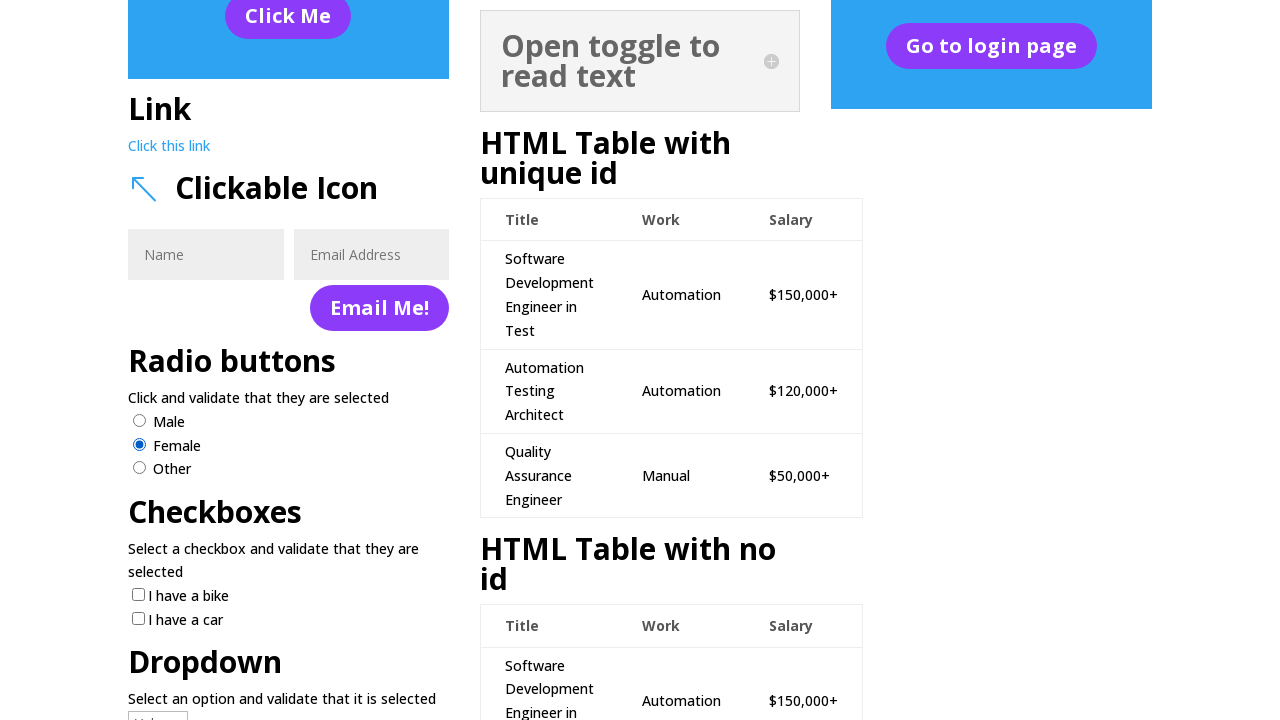

Clicked Car checkbox at (138, 618) on xpath=//input[@value='Car']
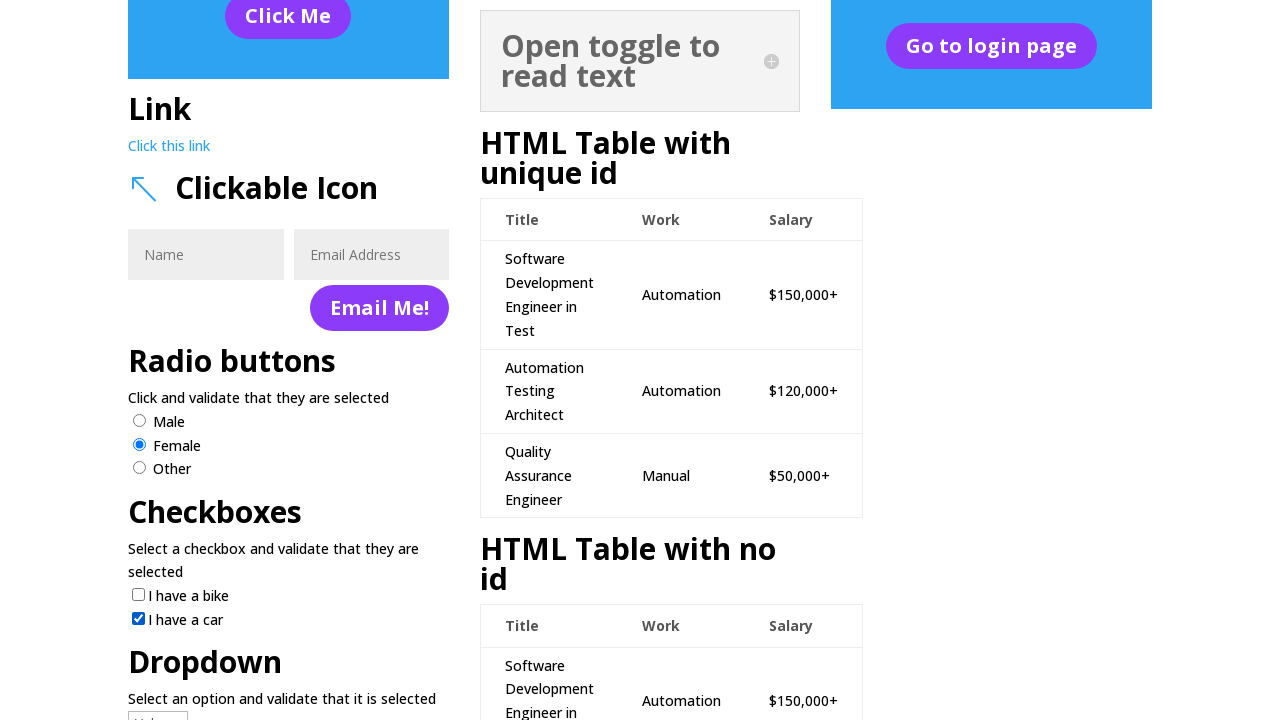

Clicked Bike checkbox at (138, 595) on xpath=//input[@value='Bike']
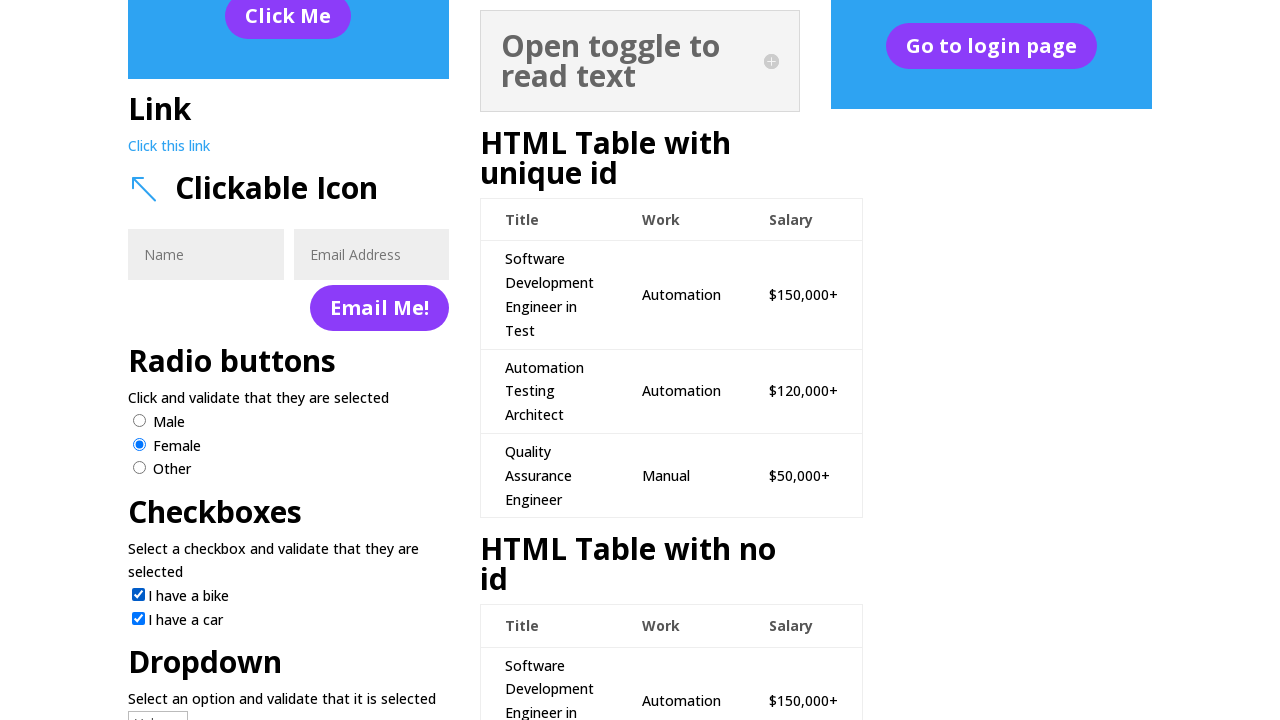

Scrolled to dropdown section
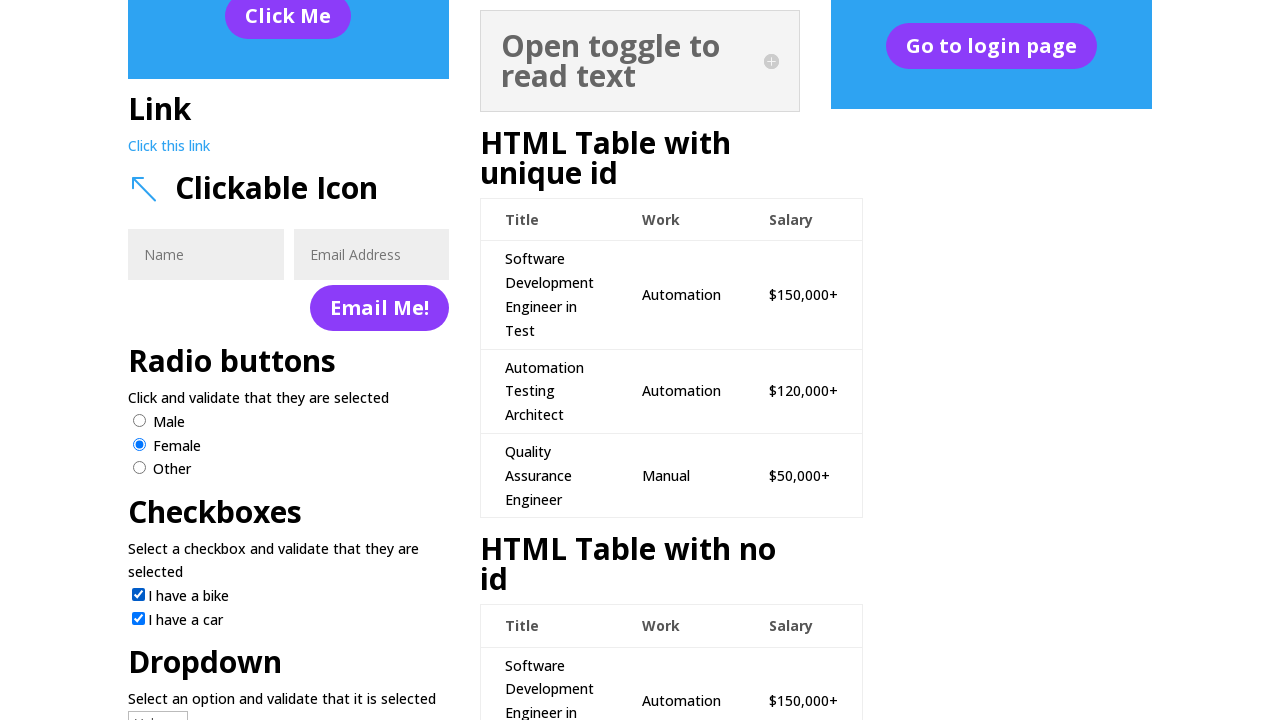

Clicked dropdown to open options at (158, 707) on xpath=//select
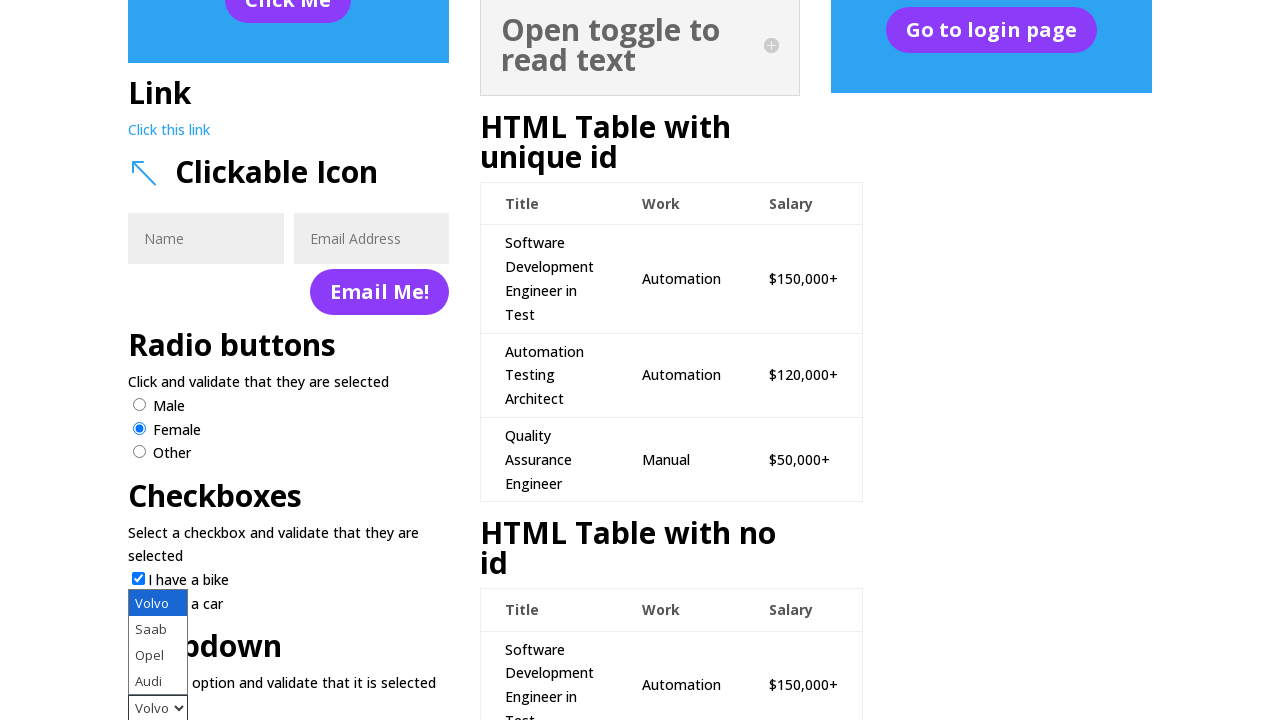

Selected 4th option from dropdown by index on xpath=//select
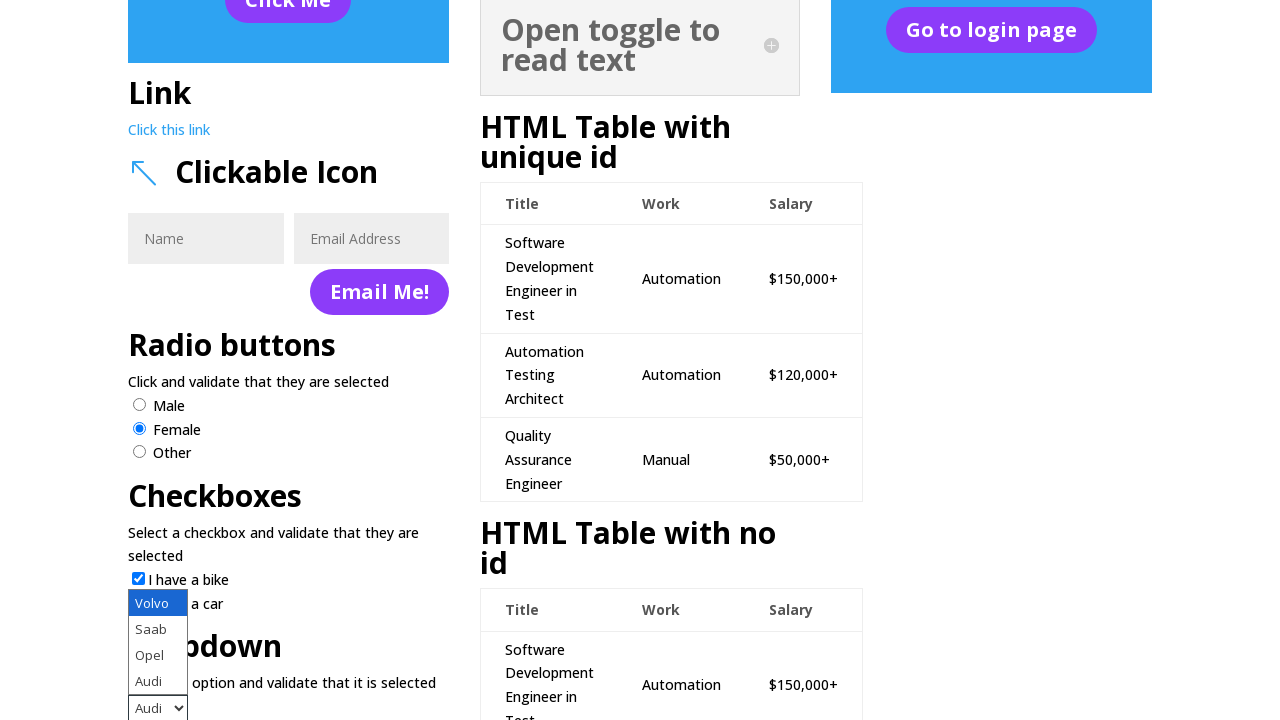

Clicked dropdown to close options at (158, 707) on xpath=//select
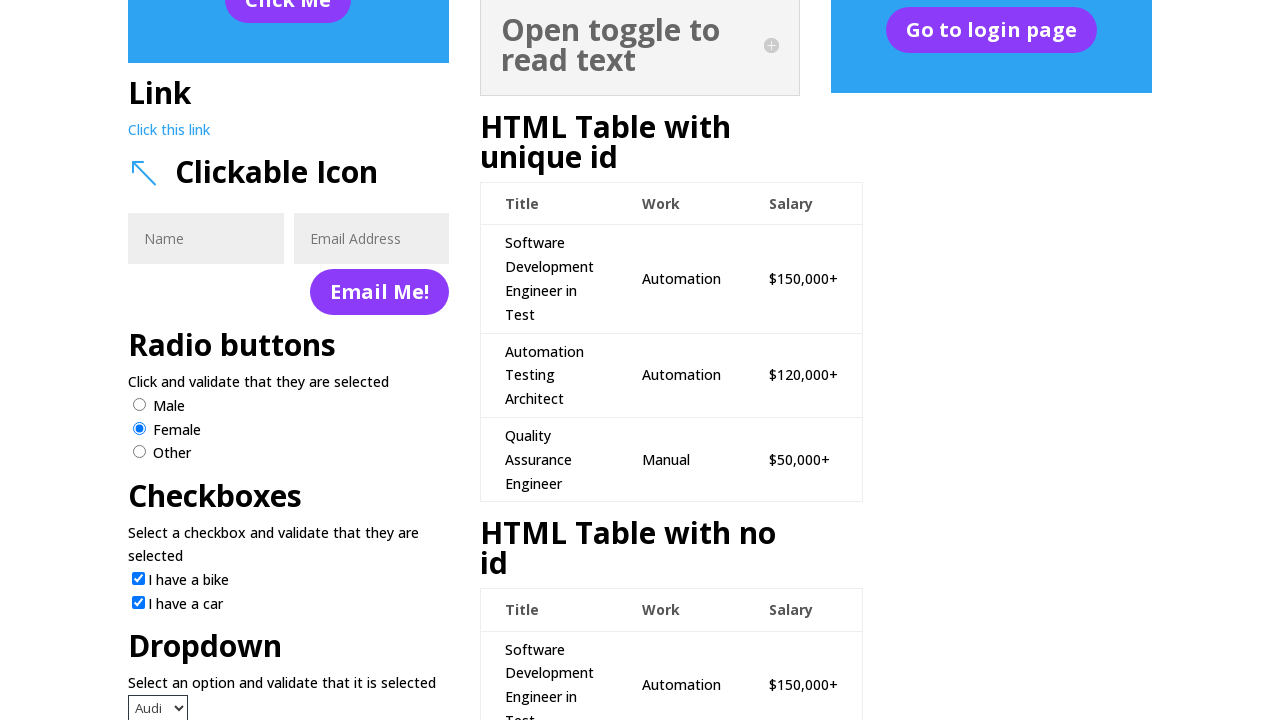

Waited 1500ms before next iteration
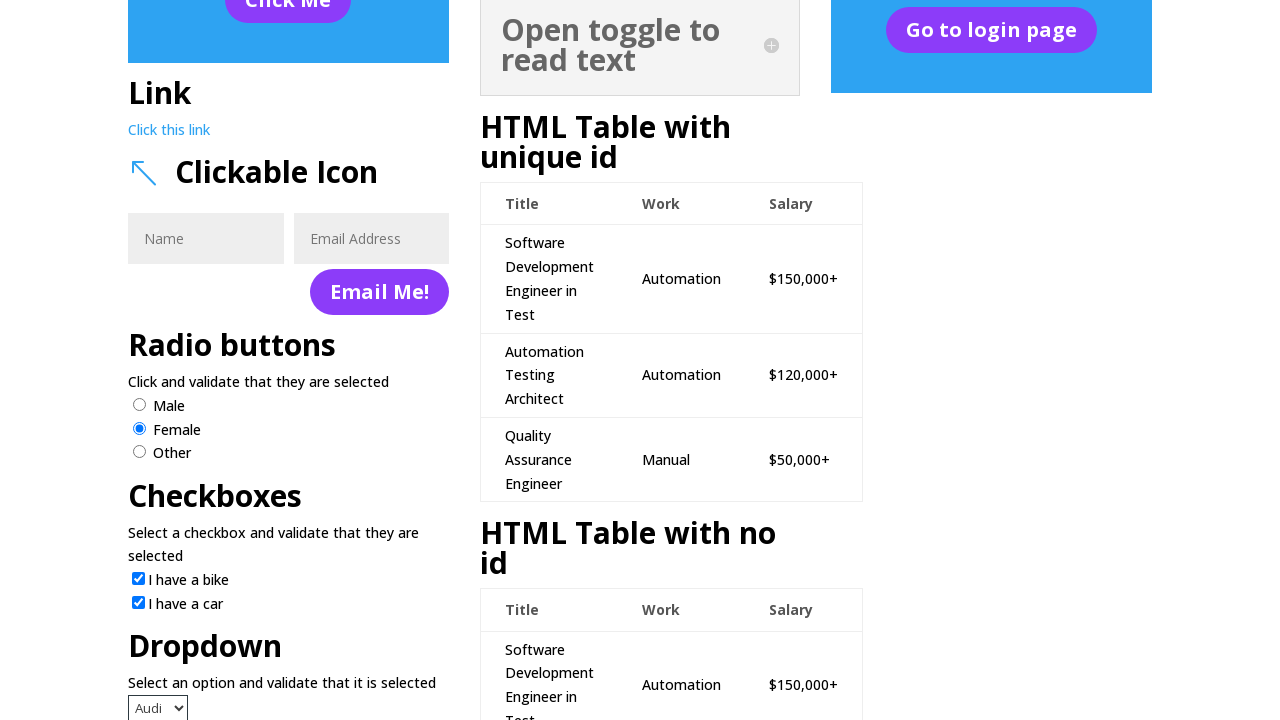

Navigated back to practice automation page
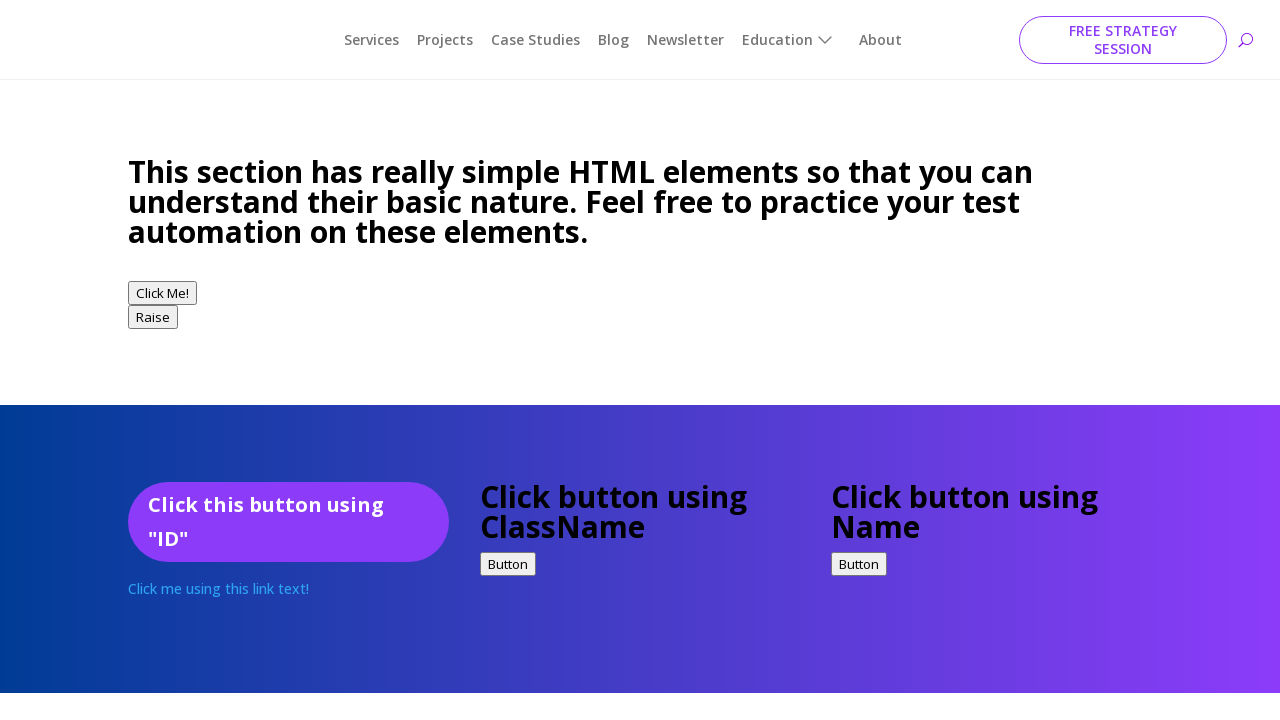

Scrolled to radio buttons section
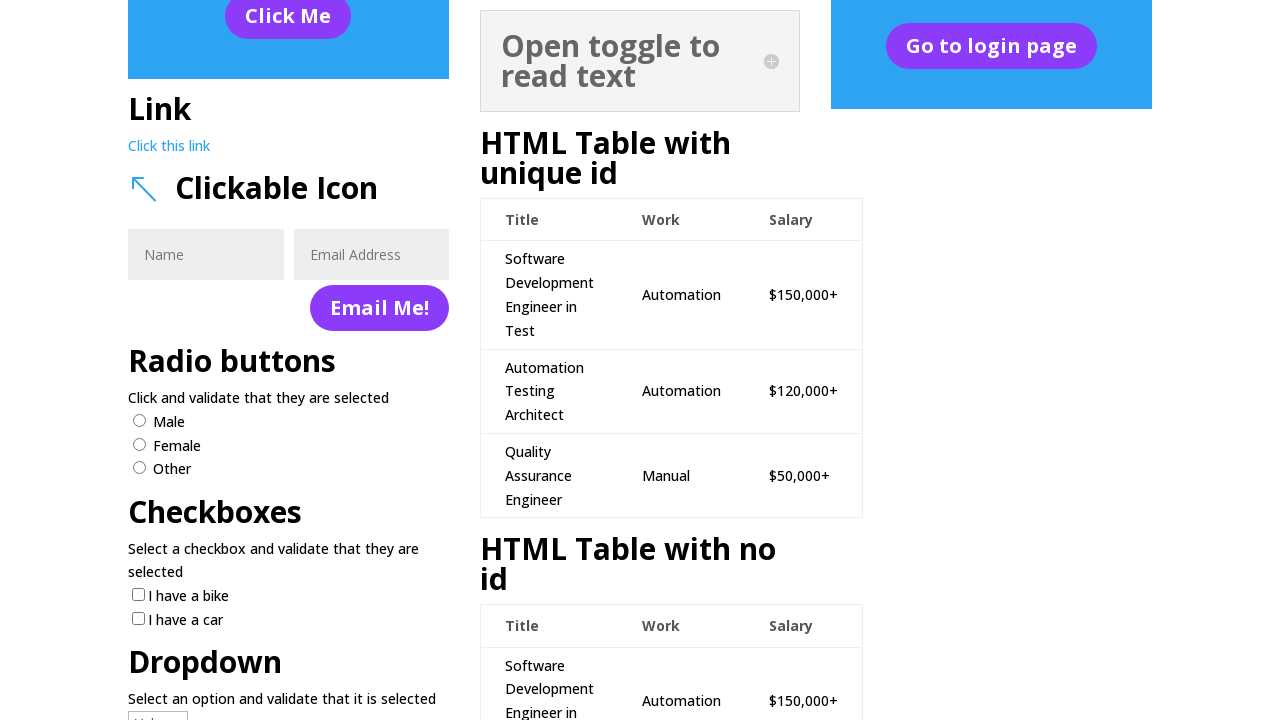

Clicked female radio button at (140, 444) on xpath=//input[@value='female']
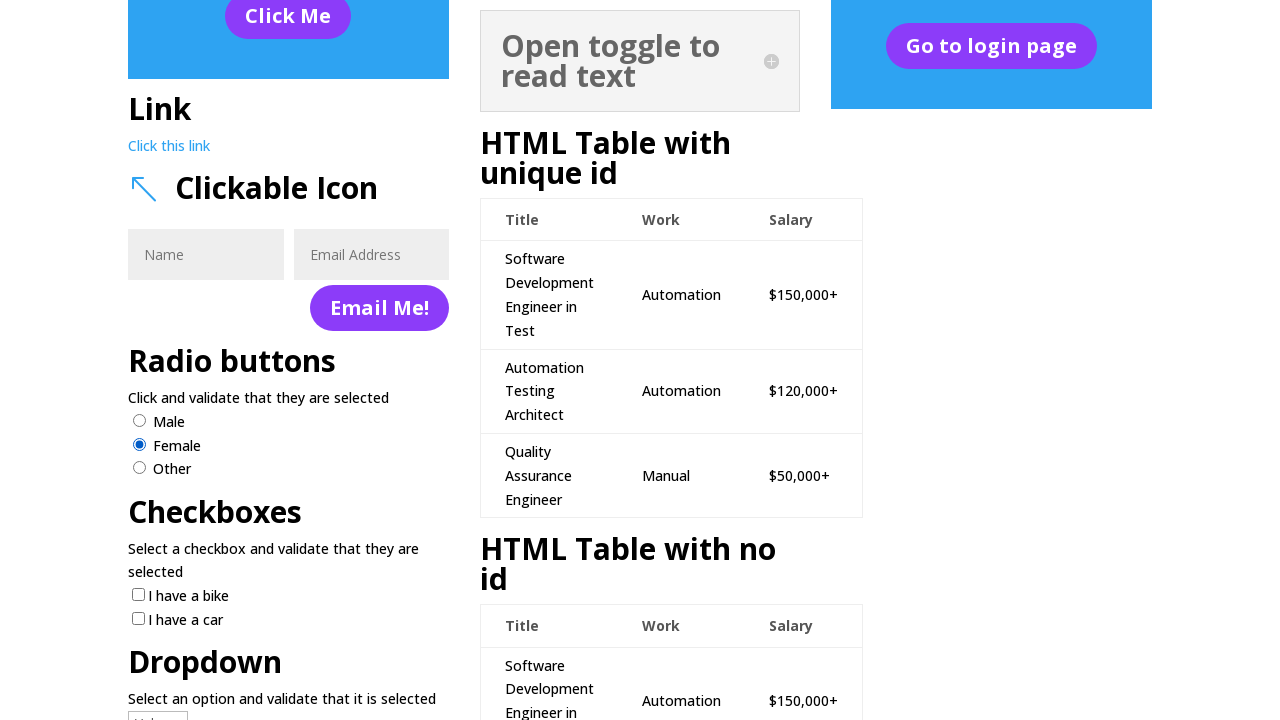

Scrolled to checkboxes section
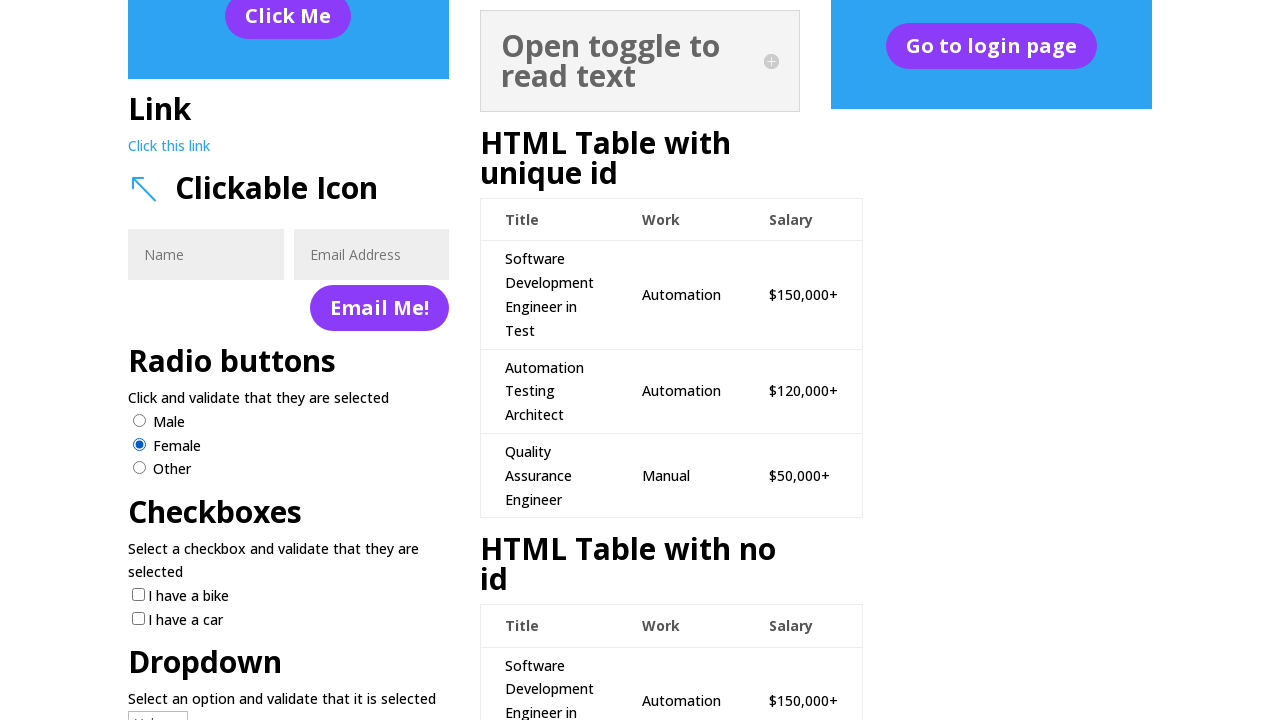

Clicked Car checkbox at (138, 618) on xpath=//input[@value='Car']
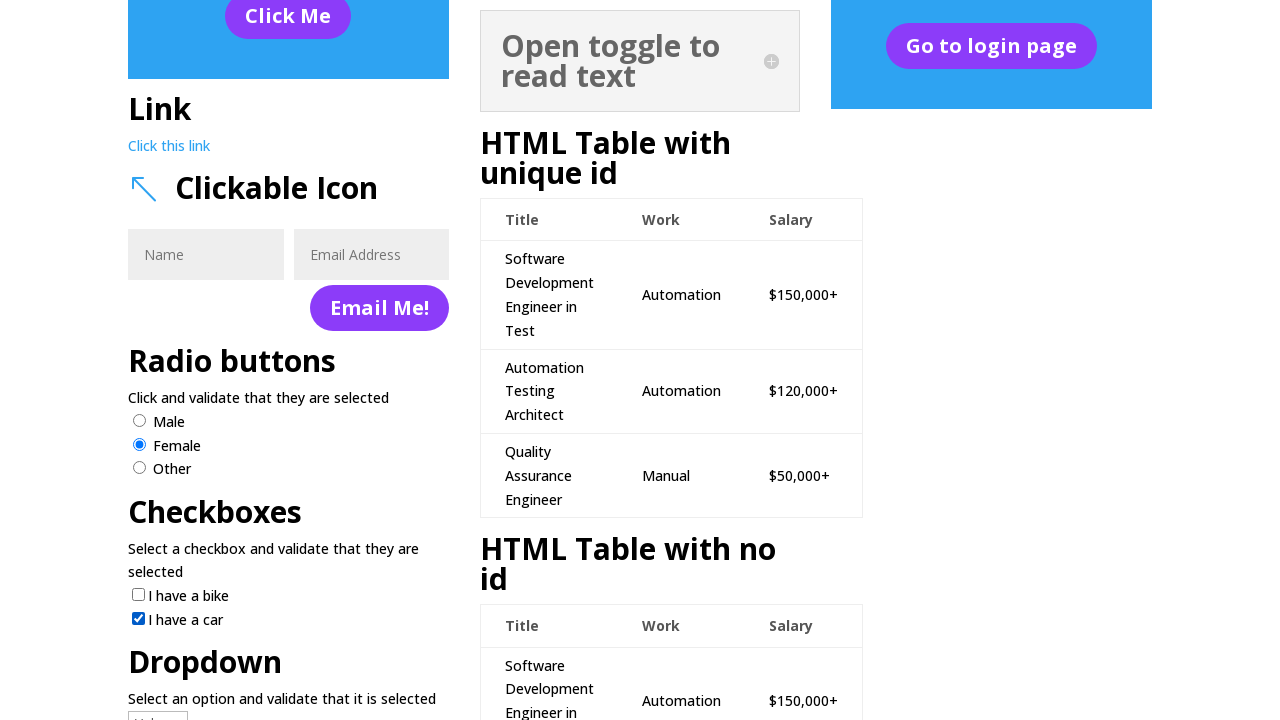

Clicked Bike checkbox at (138, 595) on xpath=//input[@value='Bike']
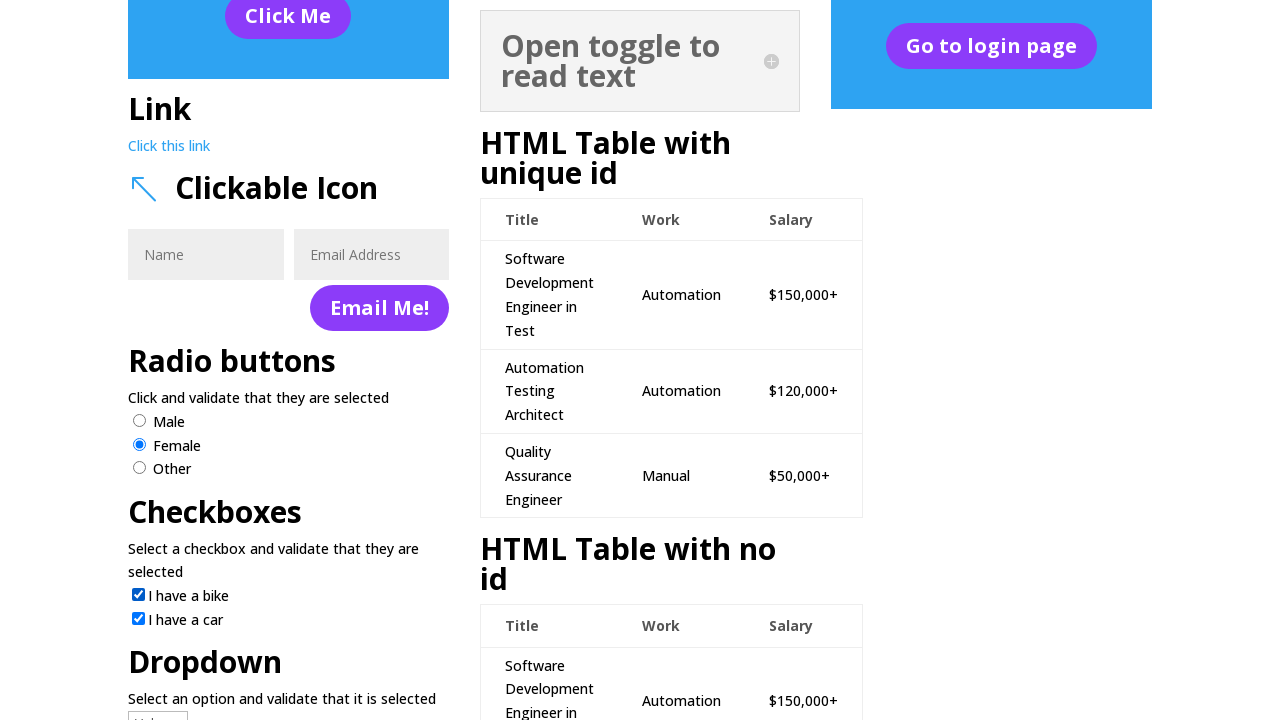

Scrolled to dropdown section
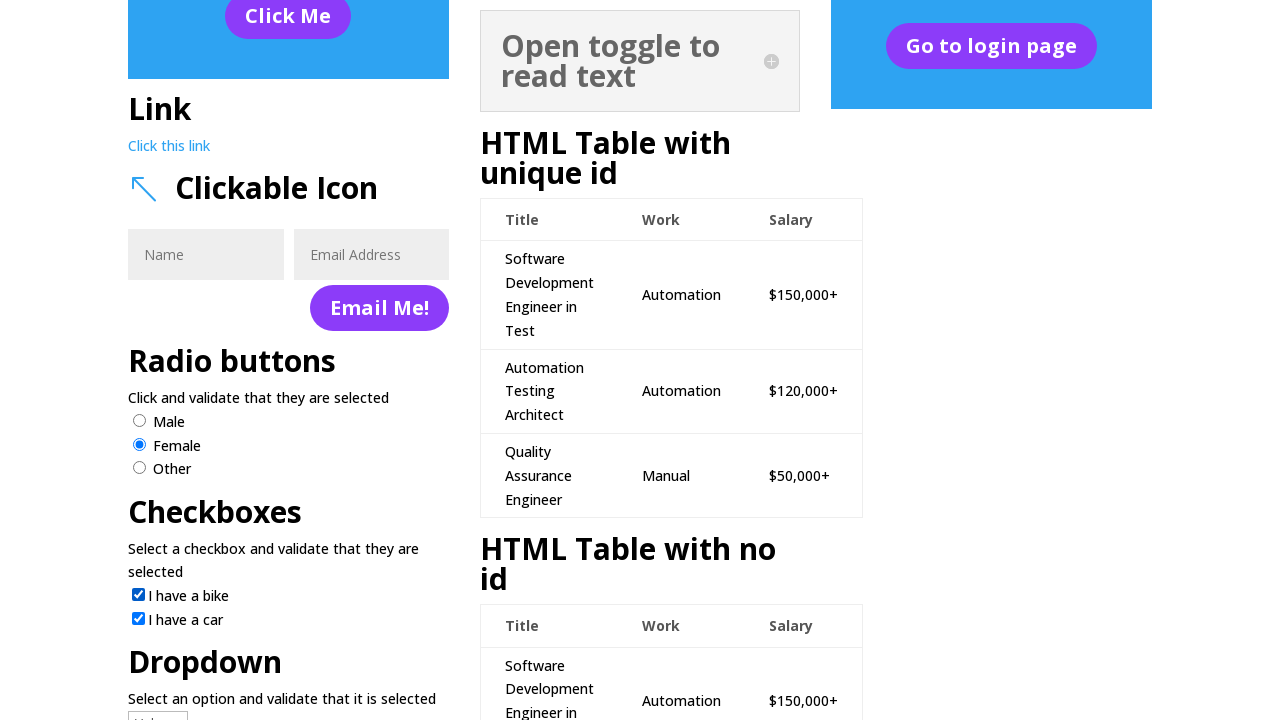

Clicked dropdown to open options at (158, 707) on xpath=//select
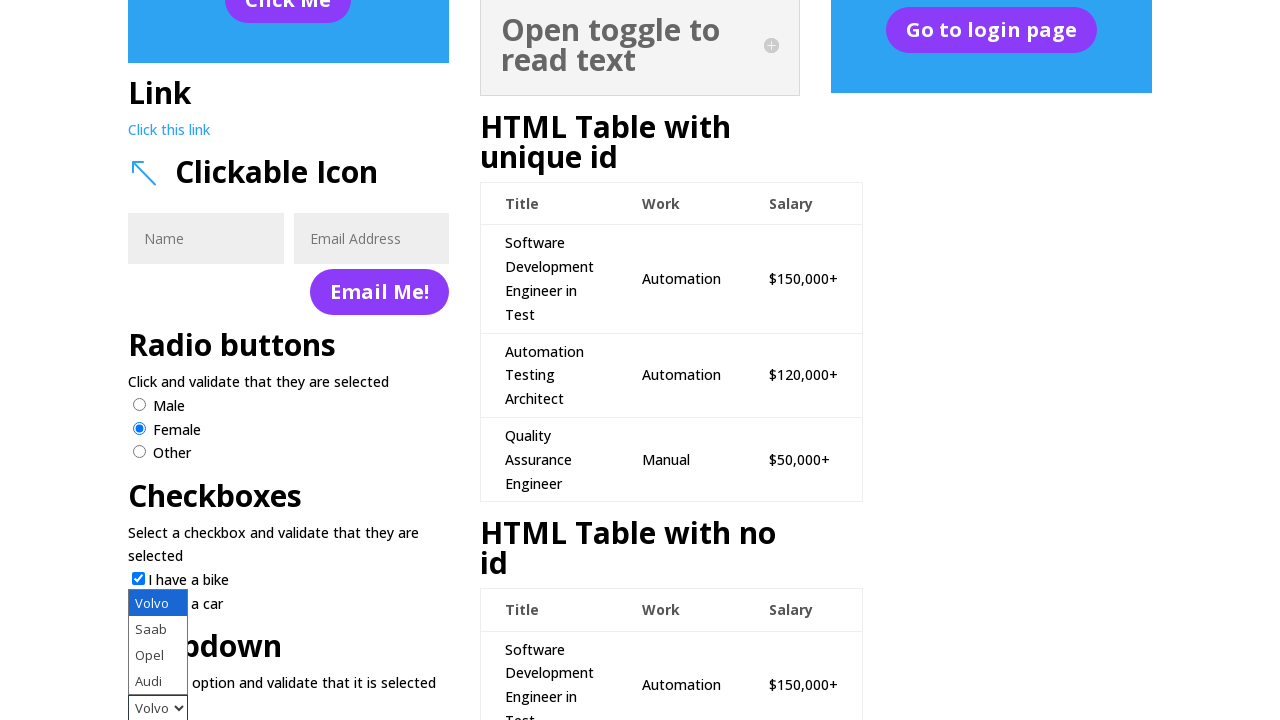

Selected 4th option from dropdown by index on xpath=//select
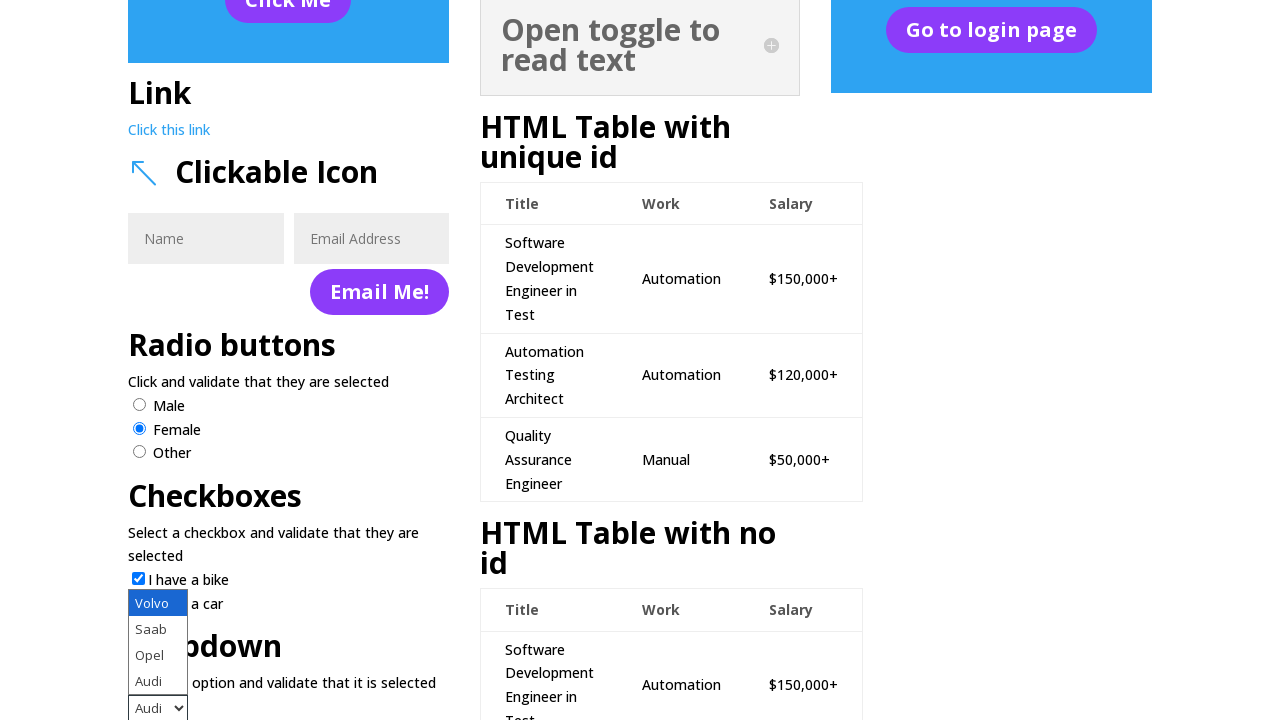

Clicked dropdown to close options at (158, 707) on xpath=//select
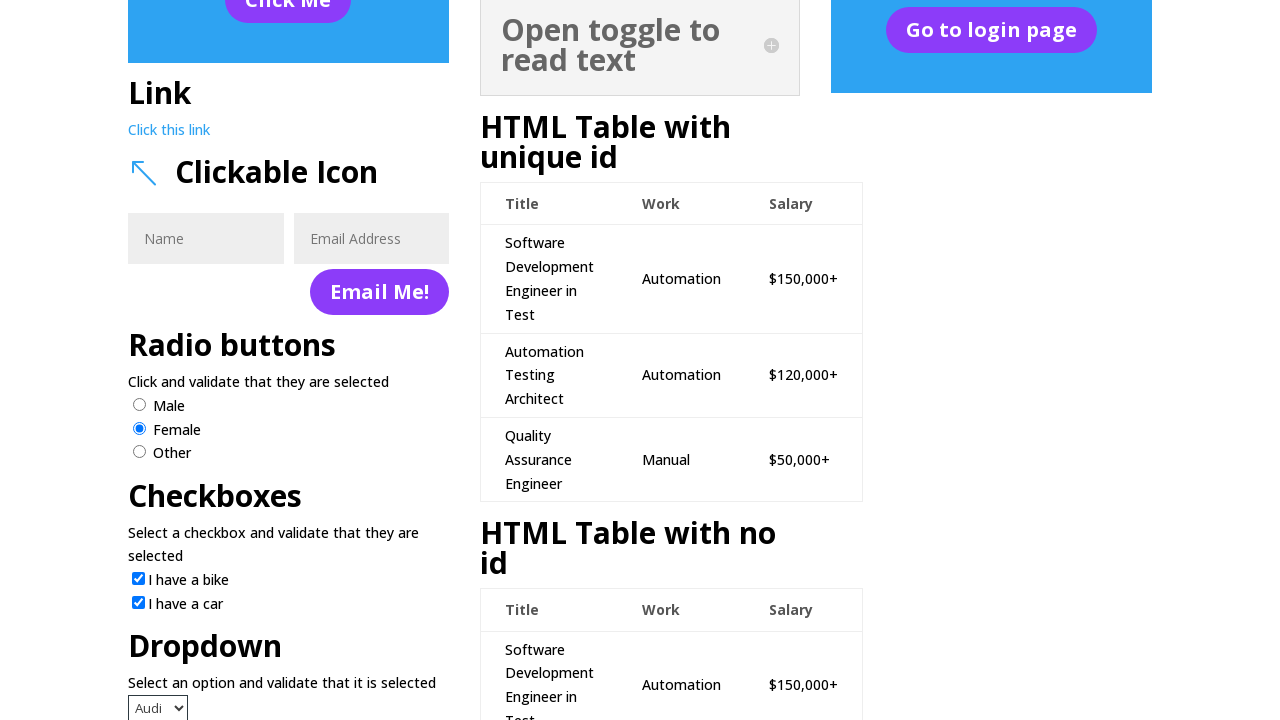

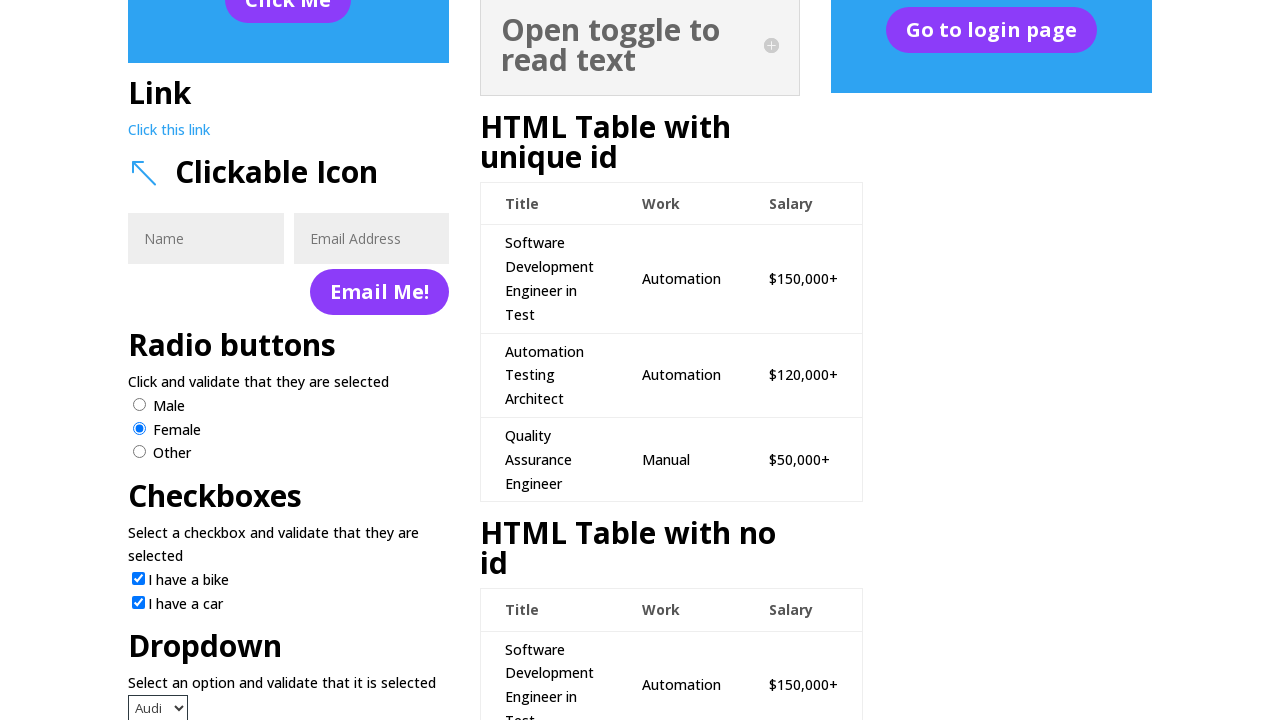